Parameterized test that navigates to the OTUS educational platform homepage. The test runs 3 times with different integer parameters (1, 2, 3).

Starting URL: https://otus.ru/

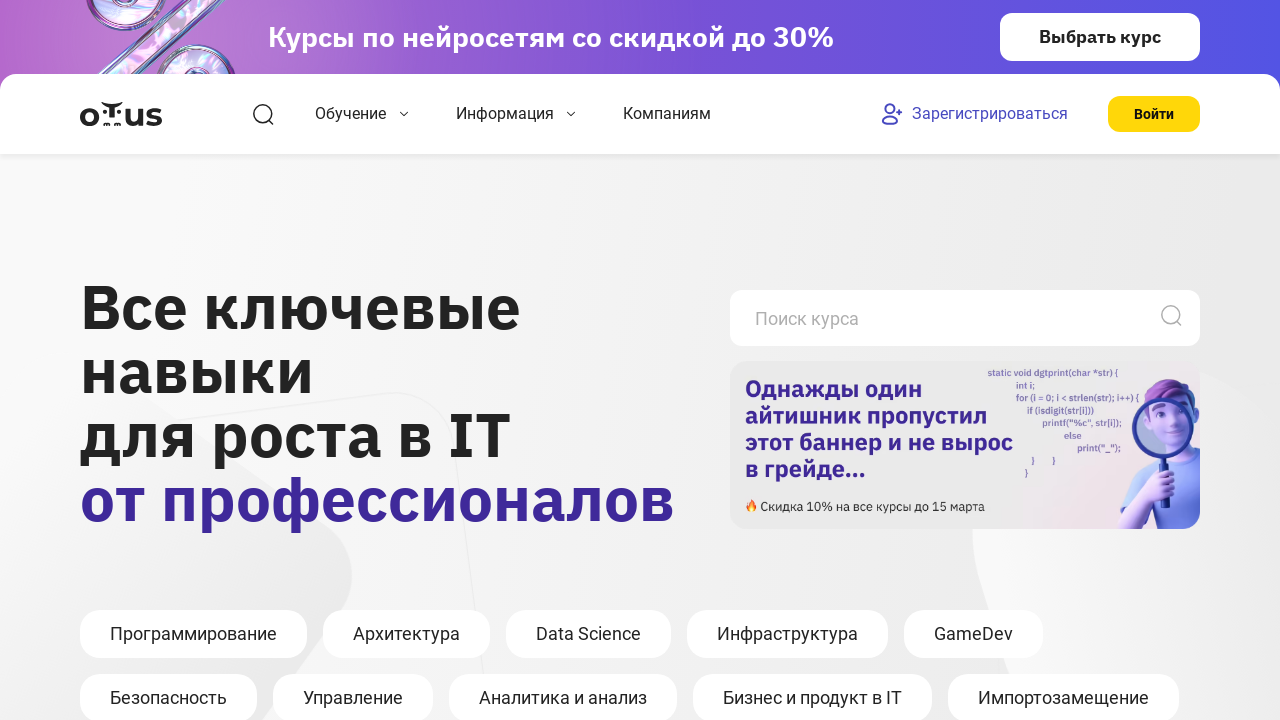

OTUS homepage DOM content loaded
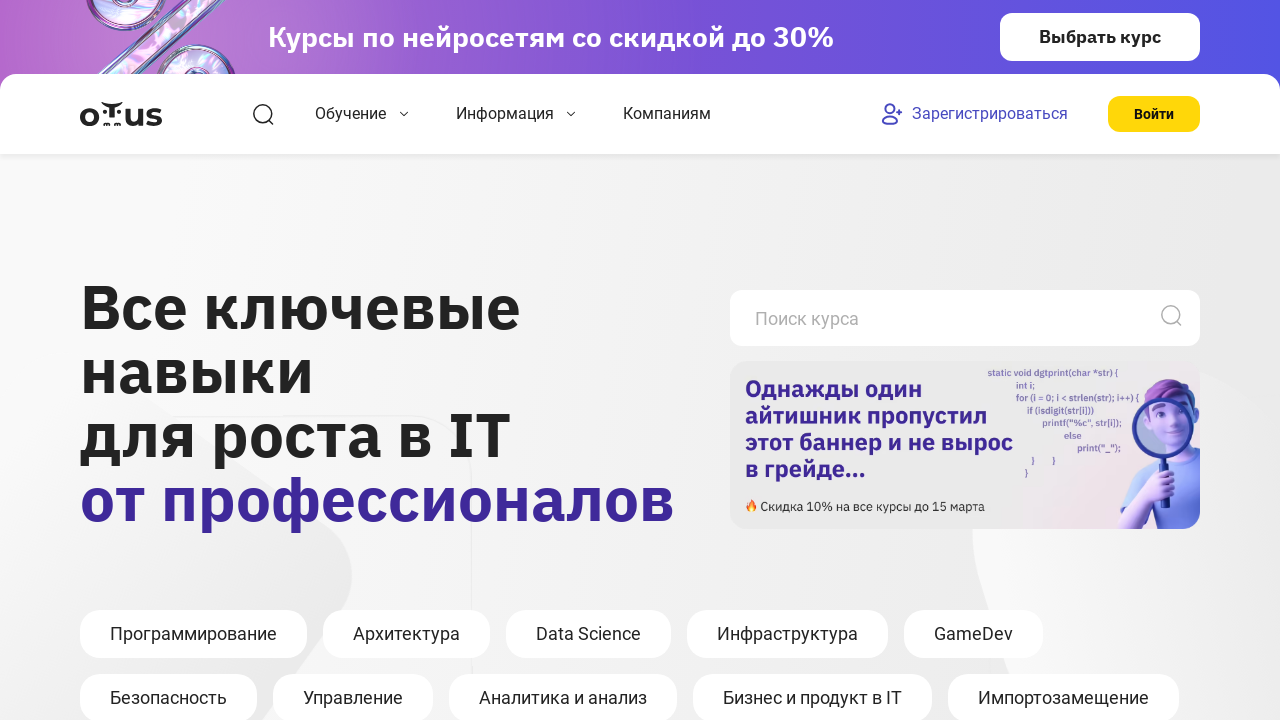

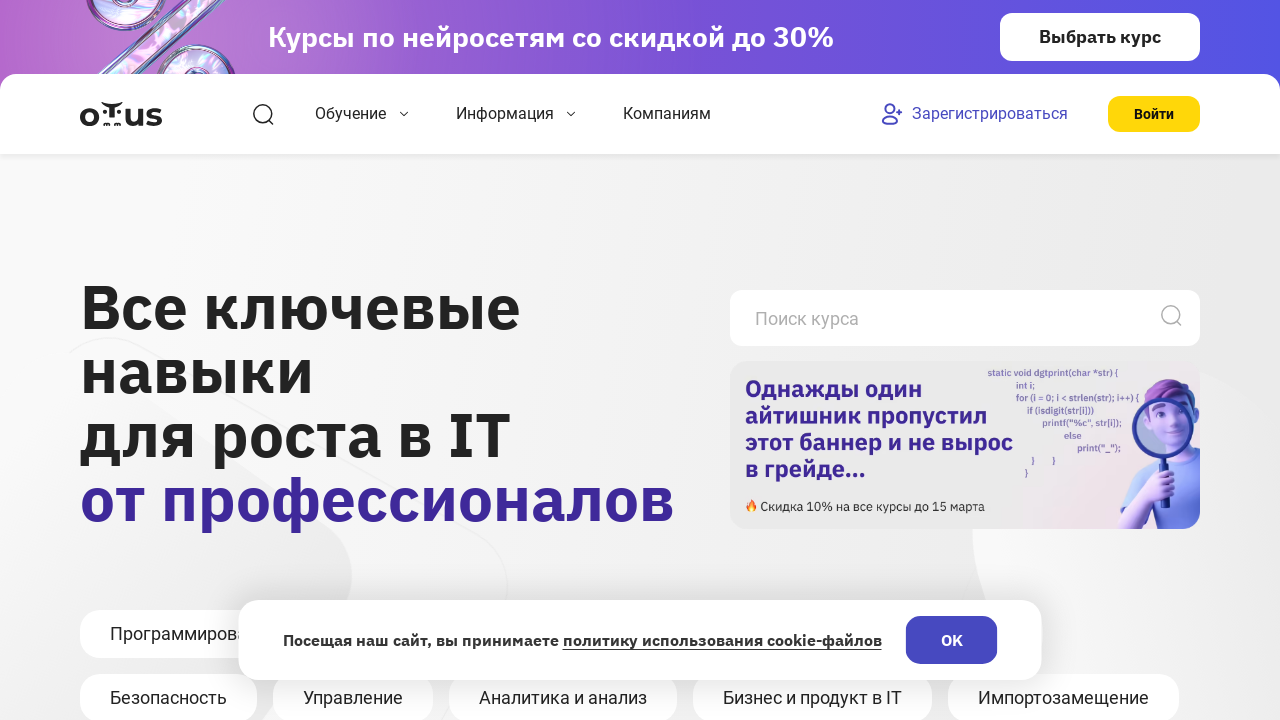